Tests the text box form on demoqa.com by filling in username, email, current address, and permanent address fields, then submitting the form and verifying the output is displayed.

Starting URL: https://demoqa.com/text-box

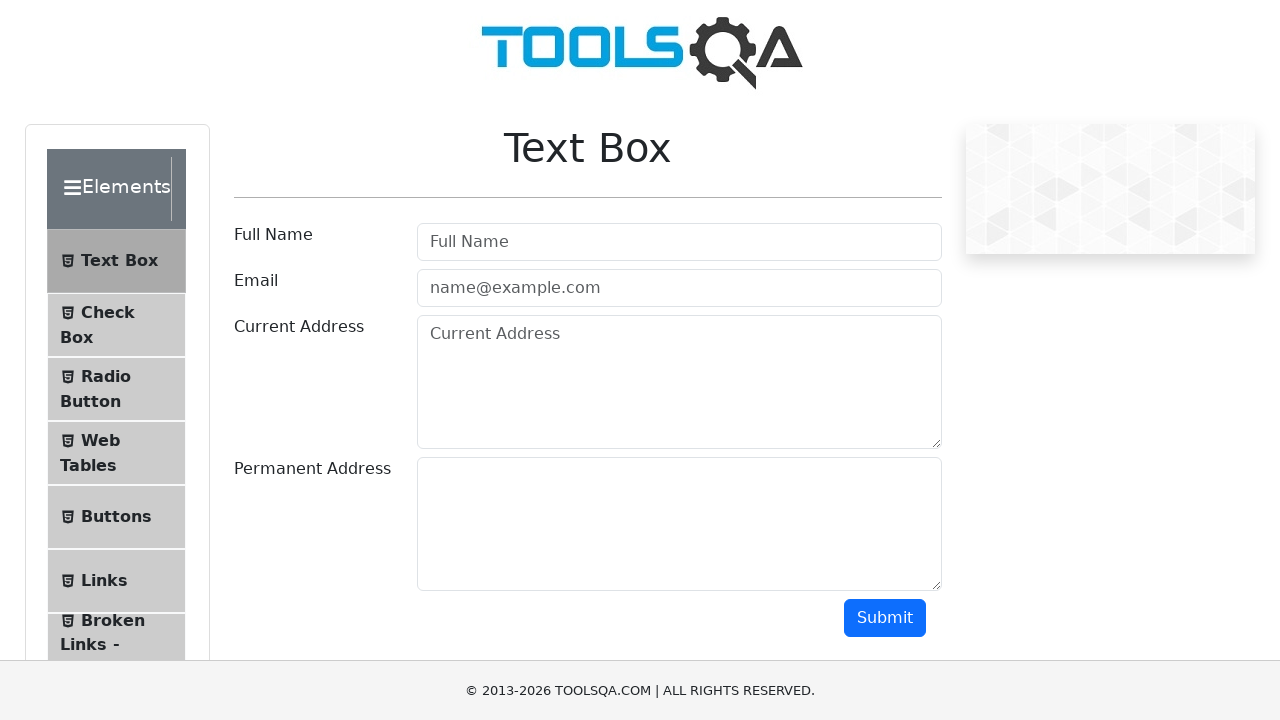

Username field is ready
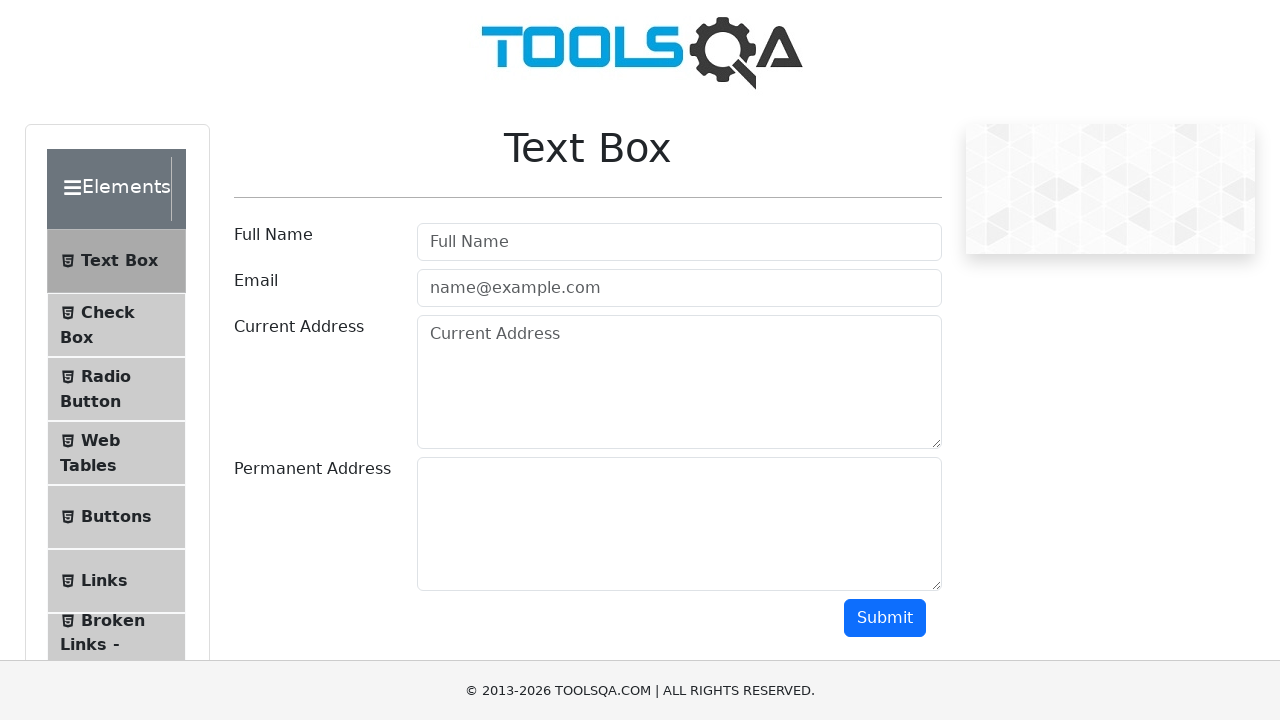

Filled username field with 'JohnDoe42' on #userName
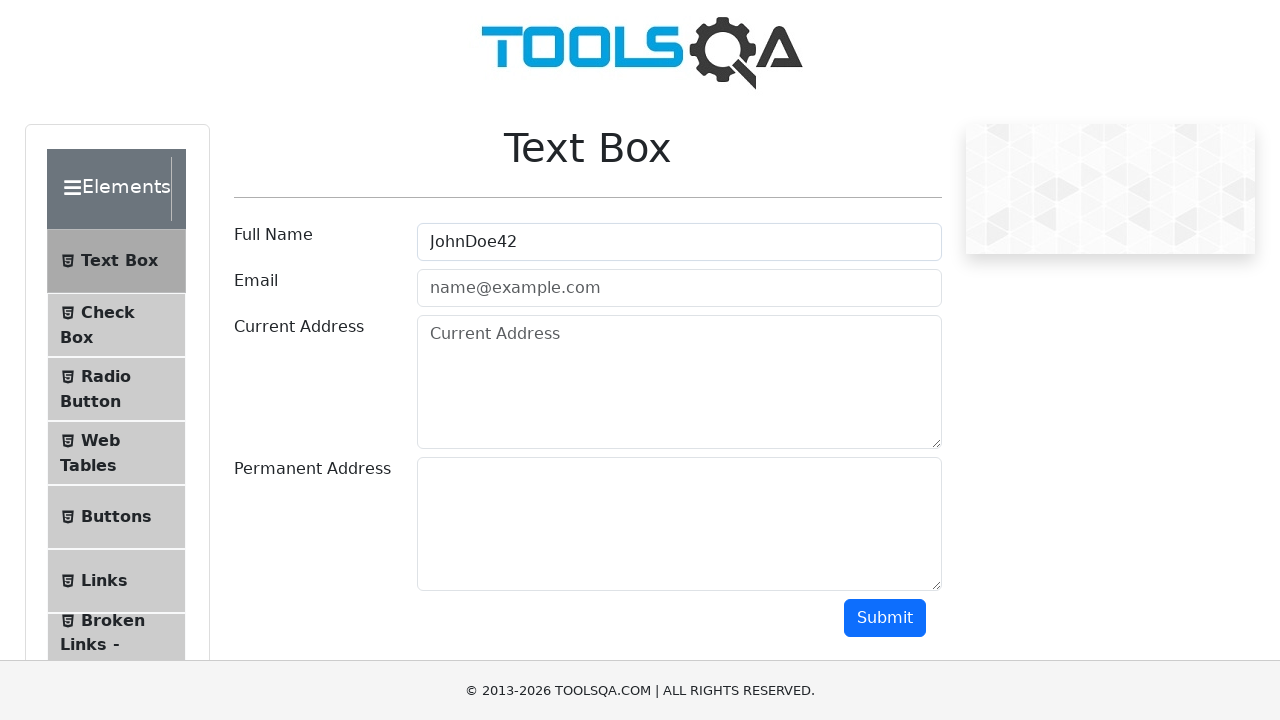

Filled email field with 'johndoe42@example.com' on #userEmail
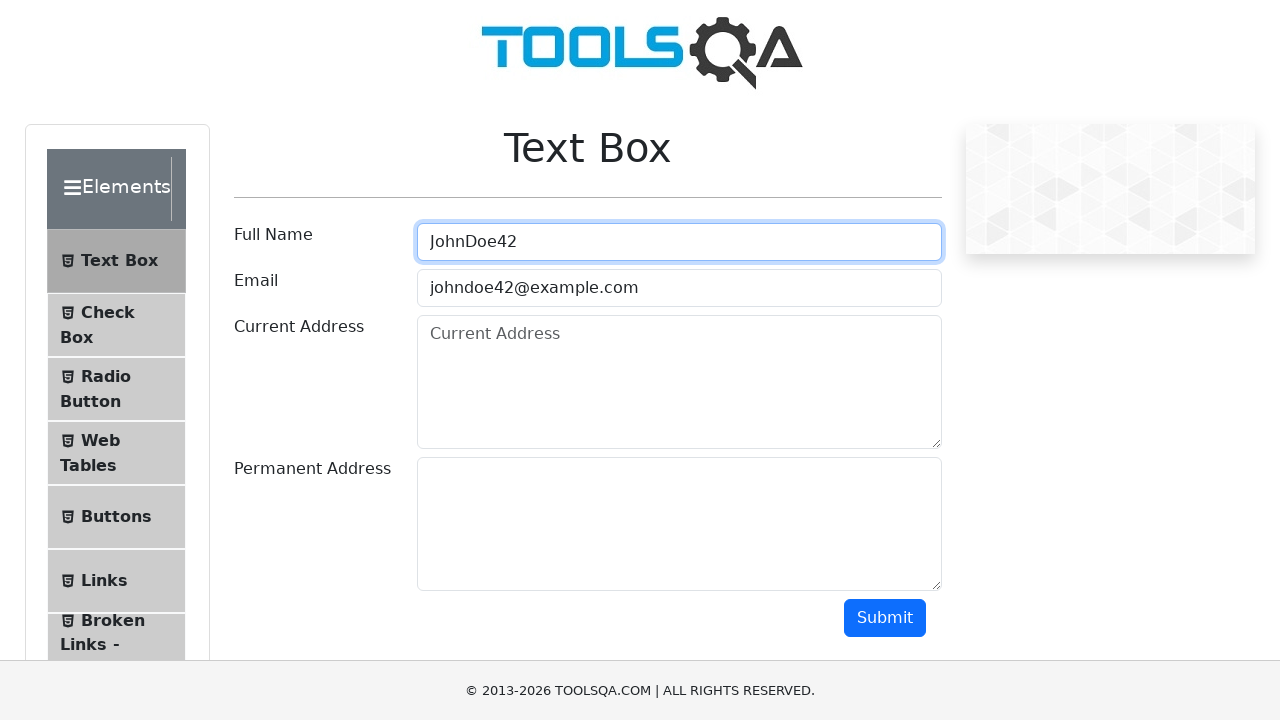

Filled current address field with '123 Main Street, Apt 4B' on #currentAddress
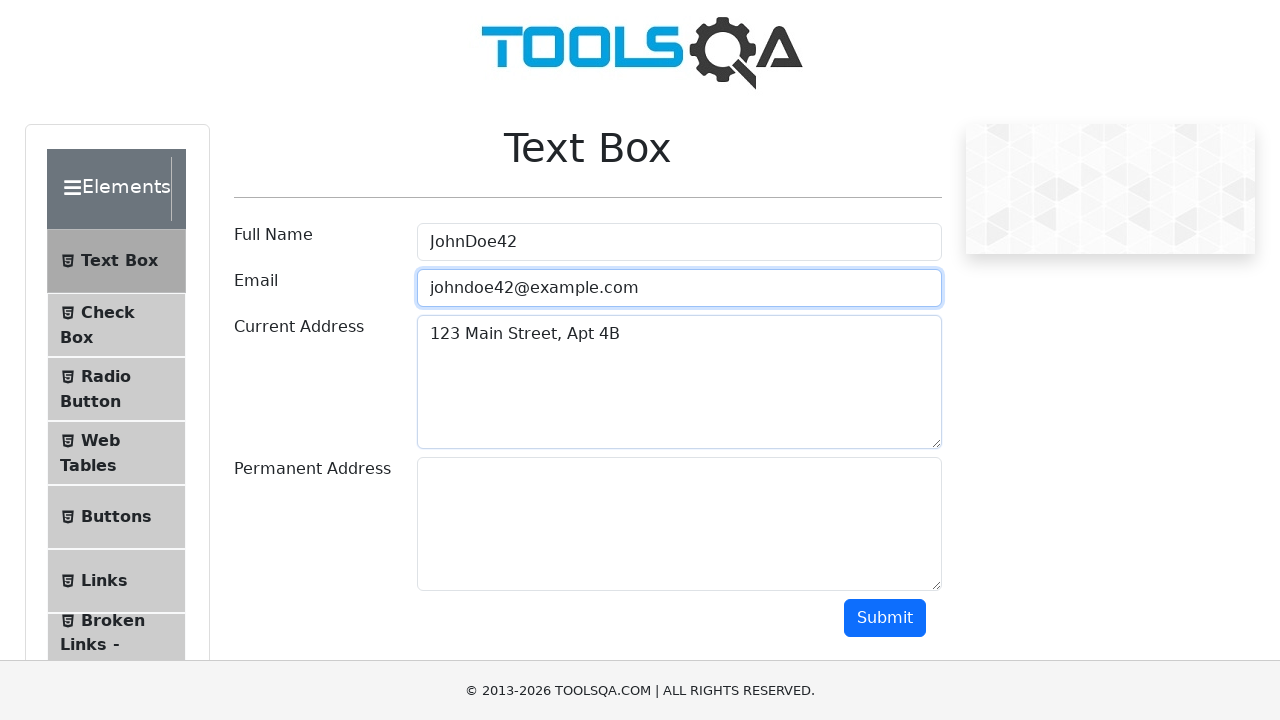

Filled permanent address field with '456 Oak Avenue, Suite 100' on #permanentAddress
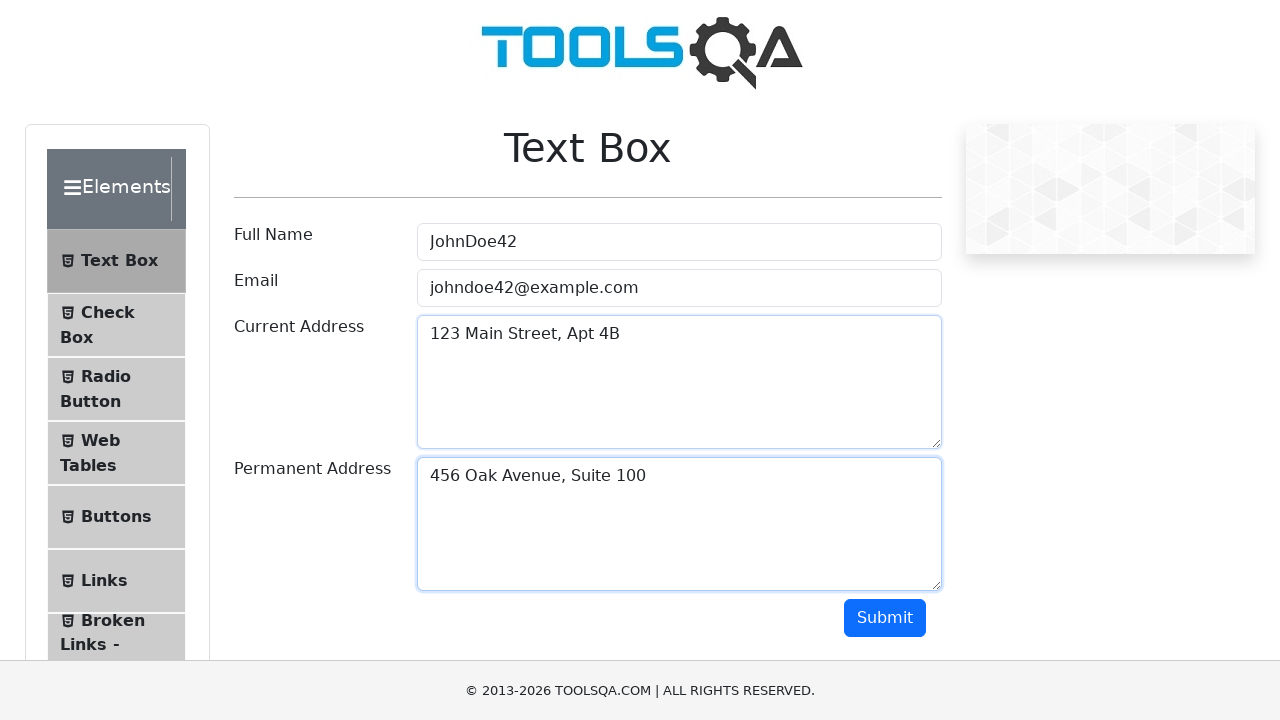

Scrolled submit button into view
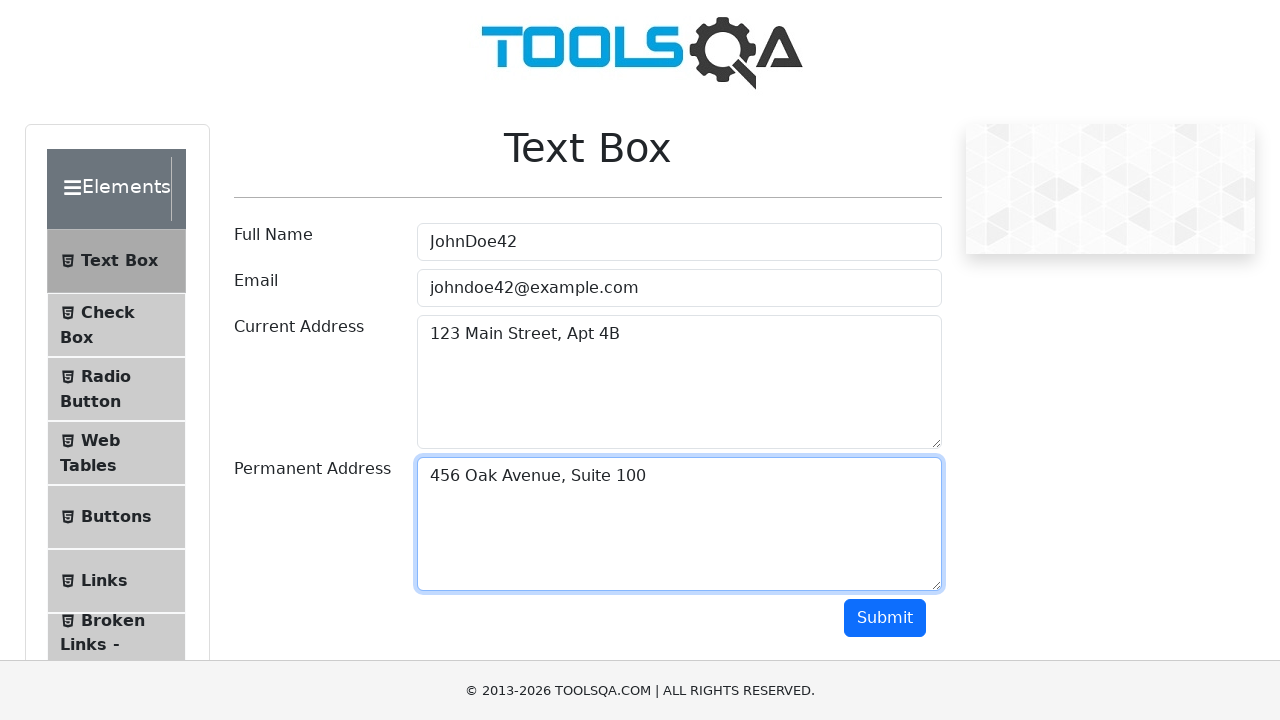

Clicked submit button to submit the form at (885, 618) on #submit
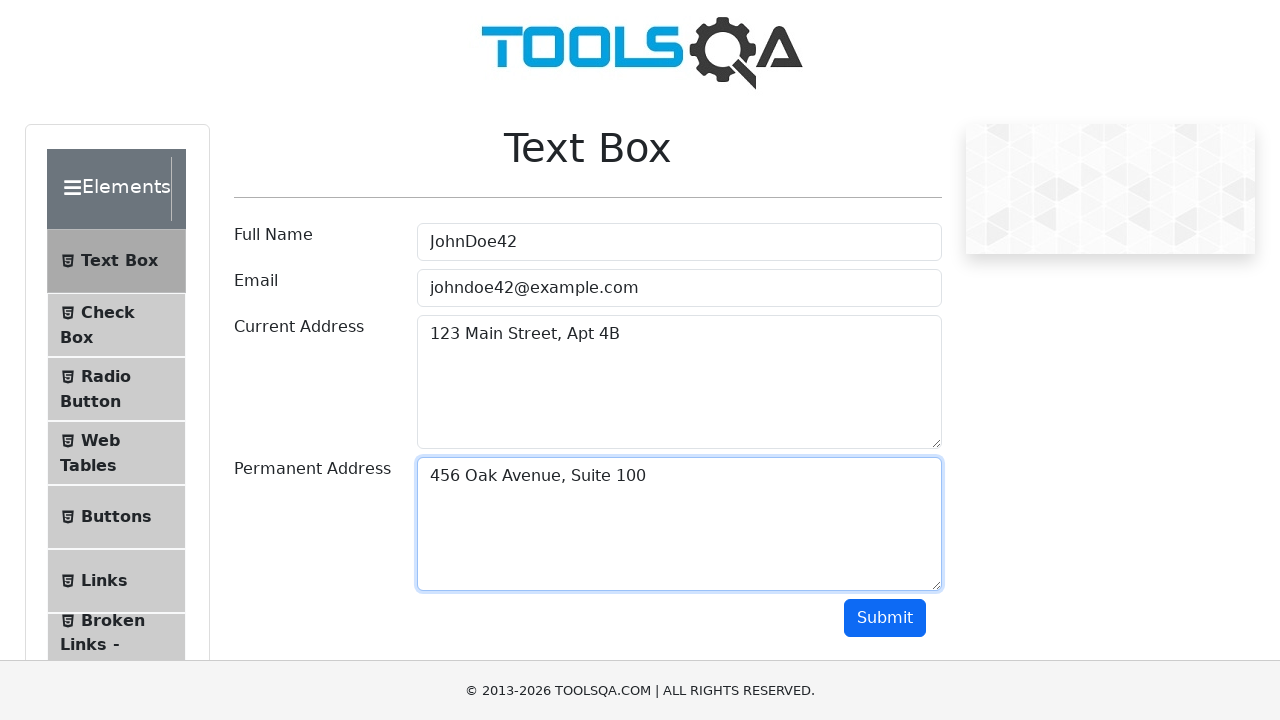

Form submission output is displayed with name field visible
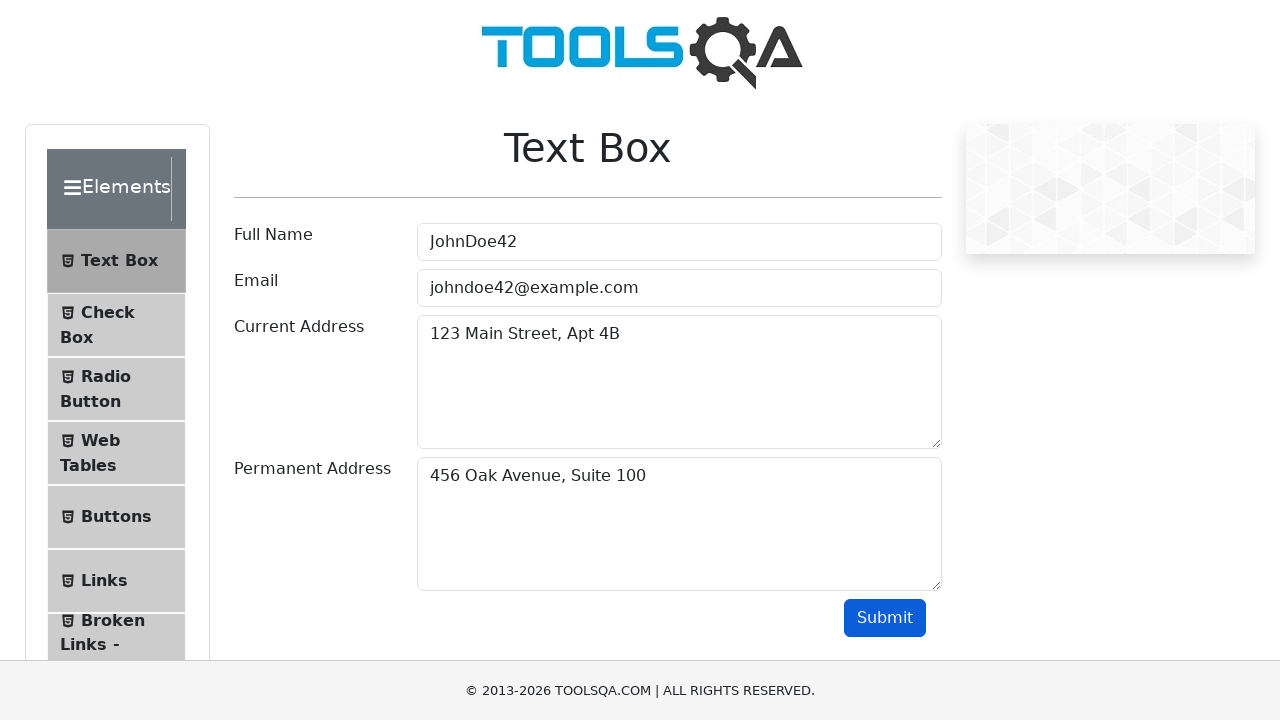

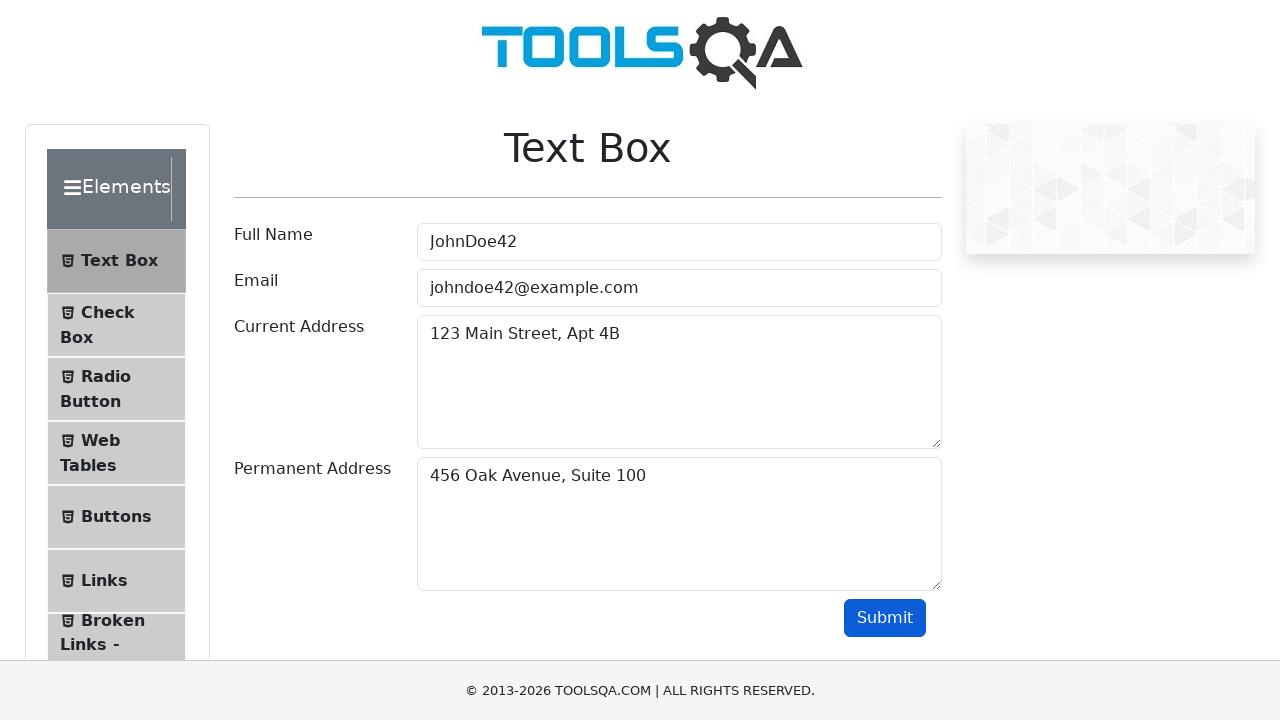